Navigates to the Demoblaze website and verifies that the page title contains "STORE"

Starting URL: https://www.demoblaze.com/

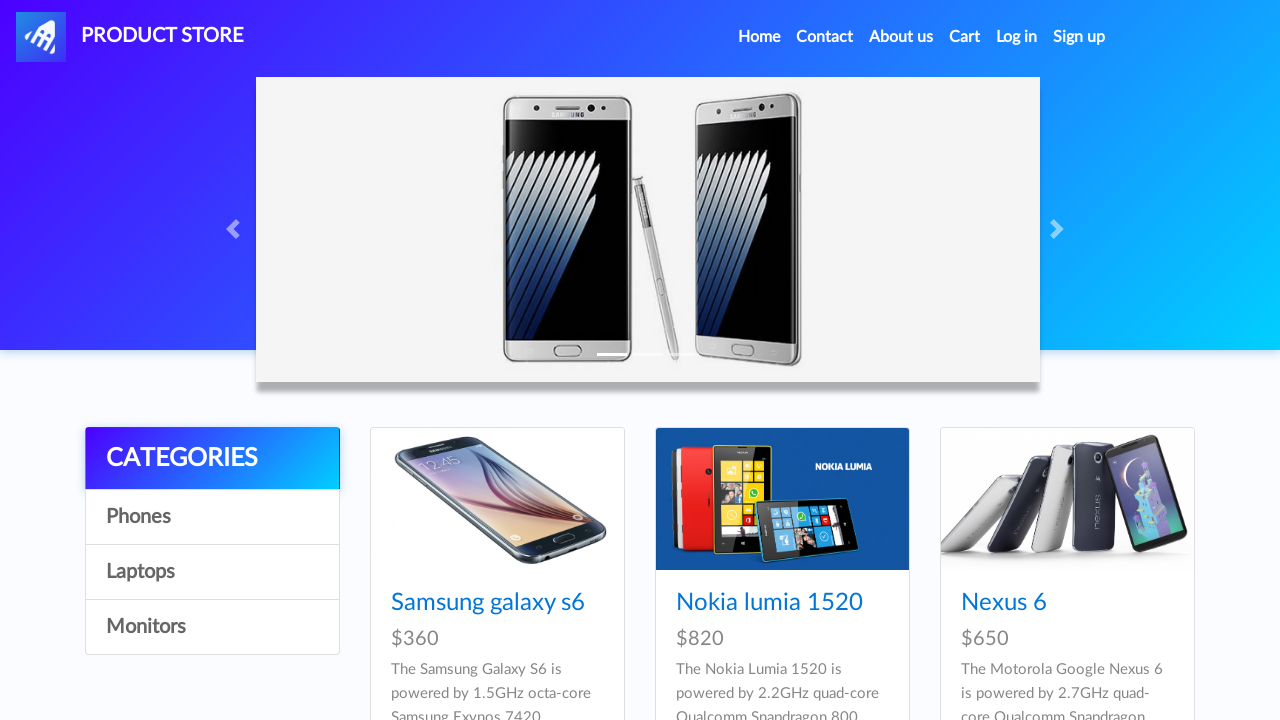

Navigated to Demoblaze website
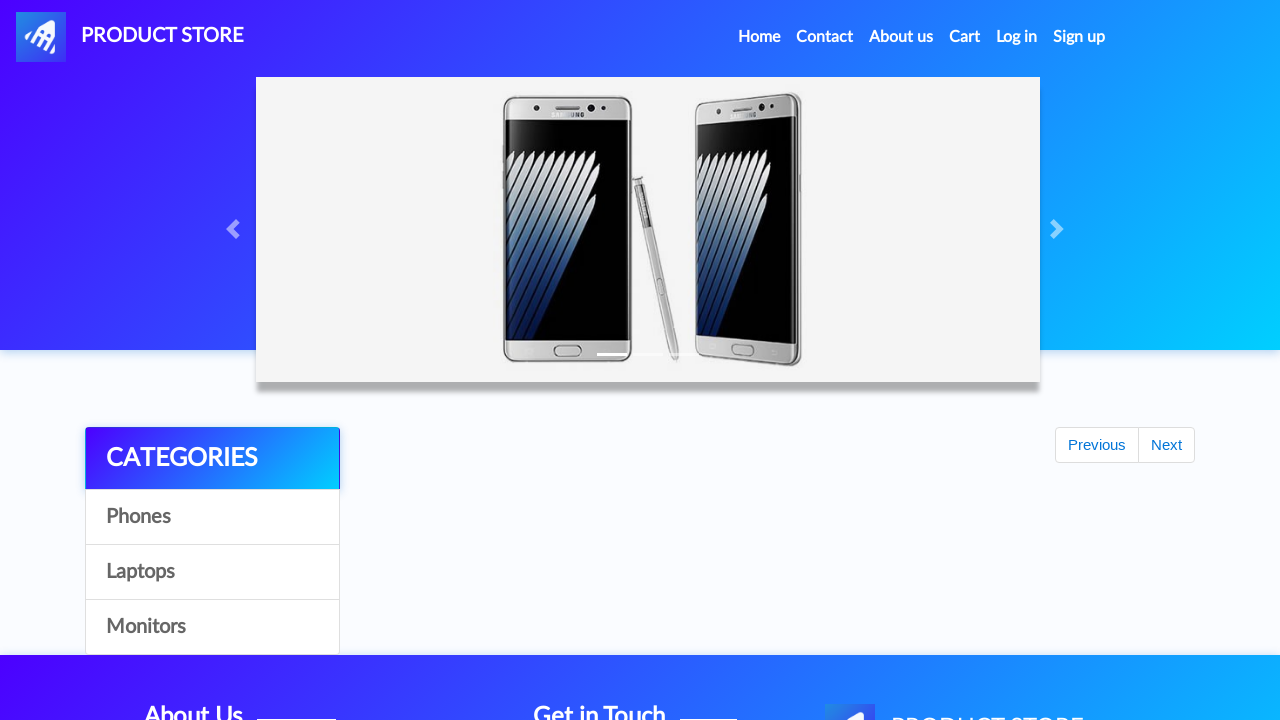

Retrieved page title
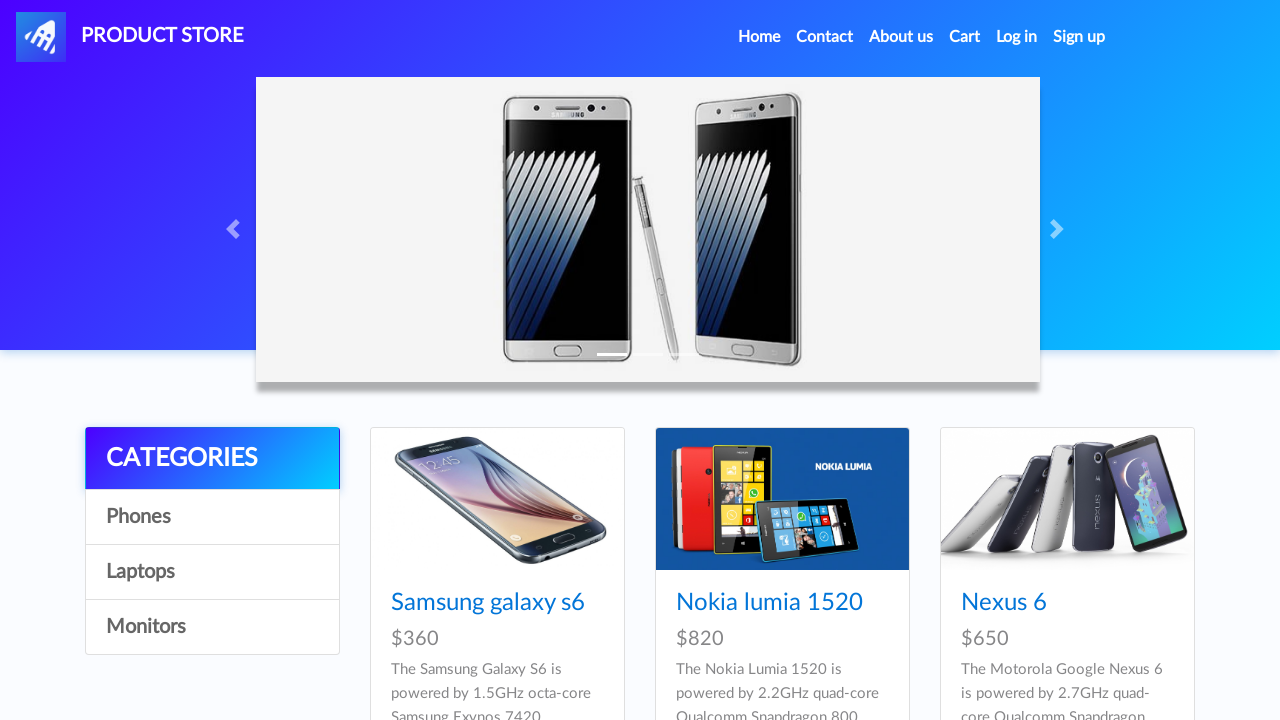

Title verification passed - page title contains 'STORE': STORE
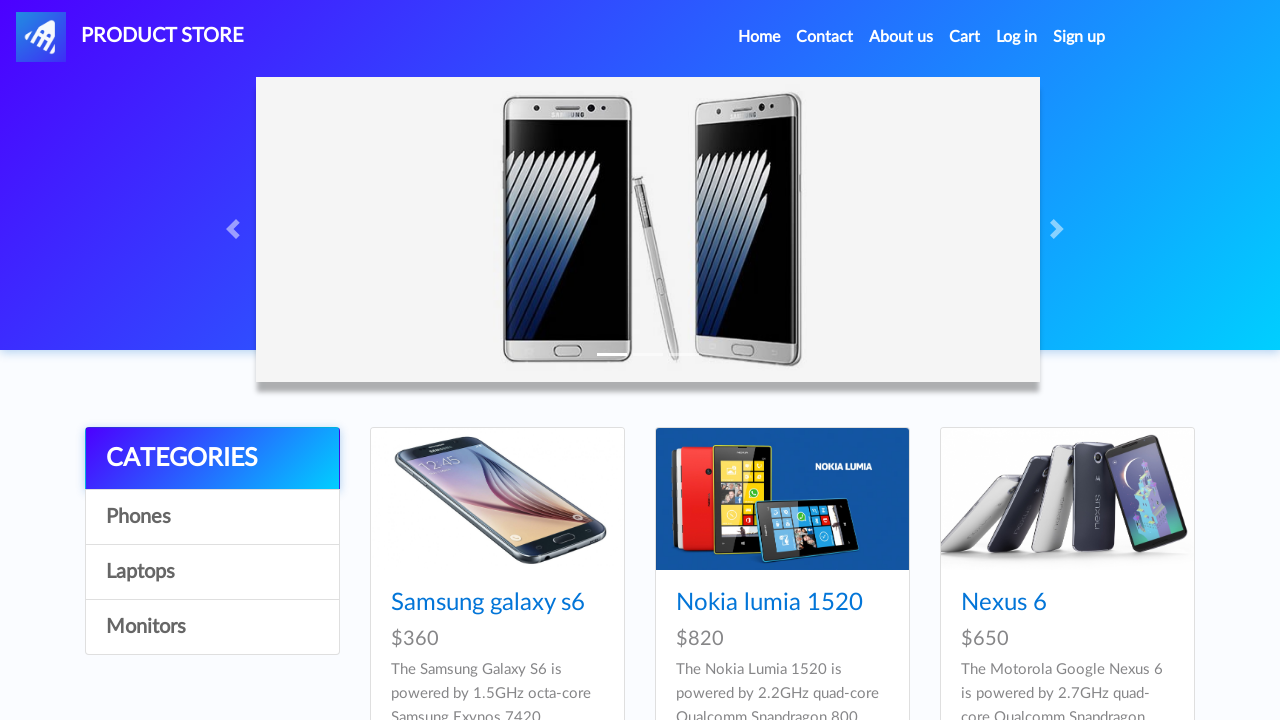

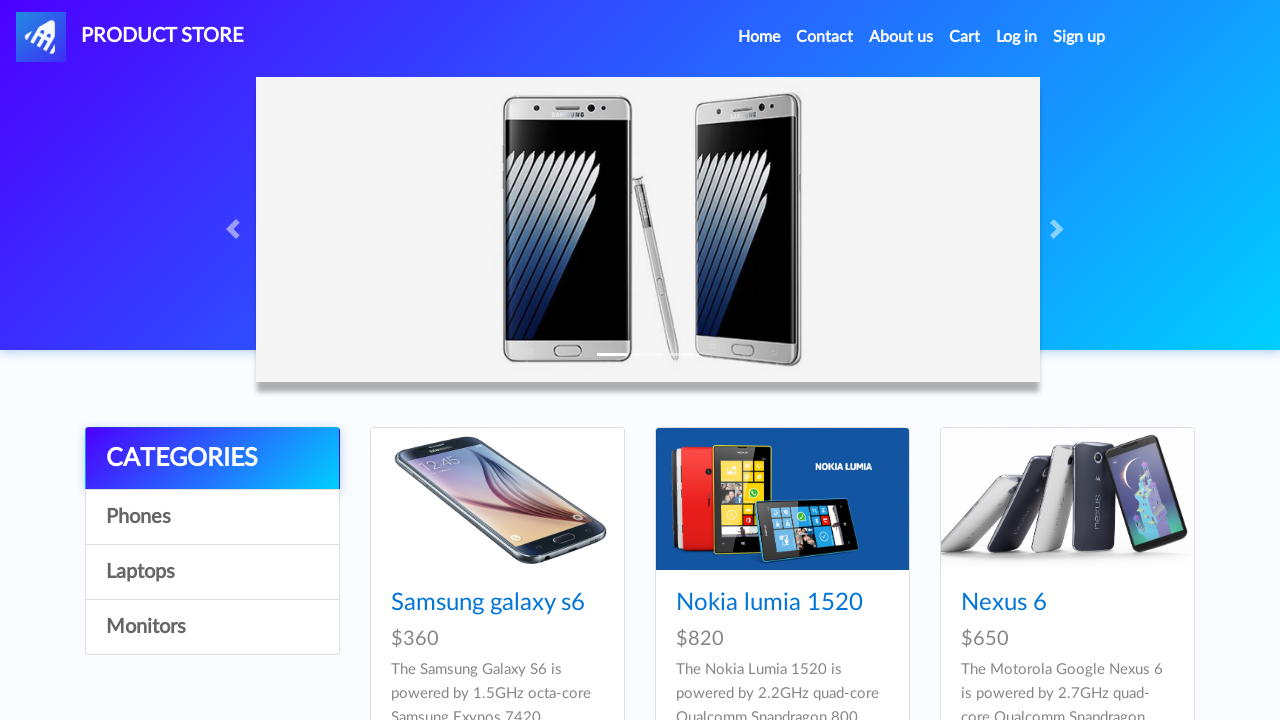